Tests clicking on a dynamically appearing button that becomes visible after a delay

Starting URL: https://demoqa.com/dynamic-properties

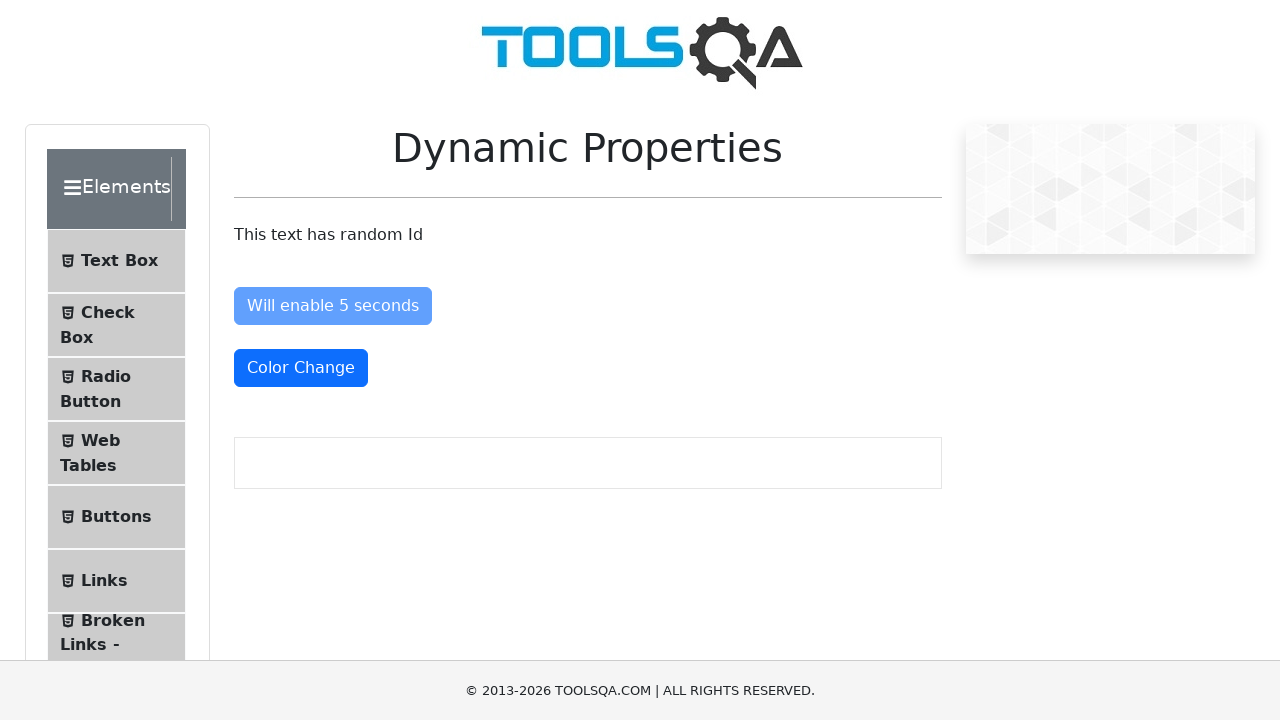

Navigated to dynamic properties test page
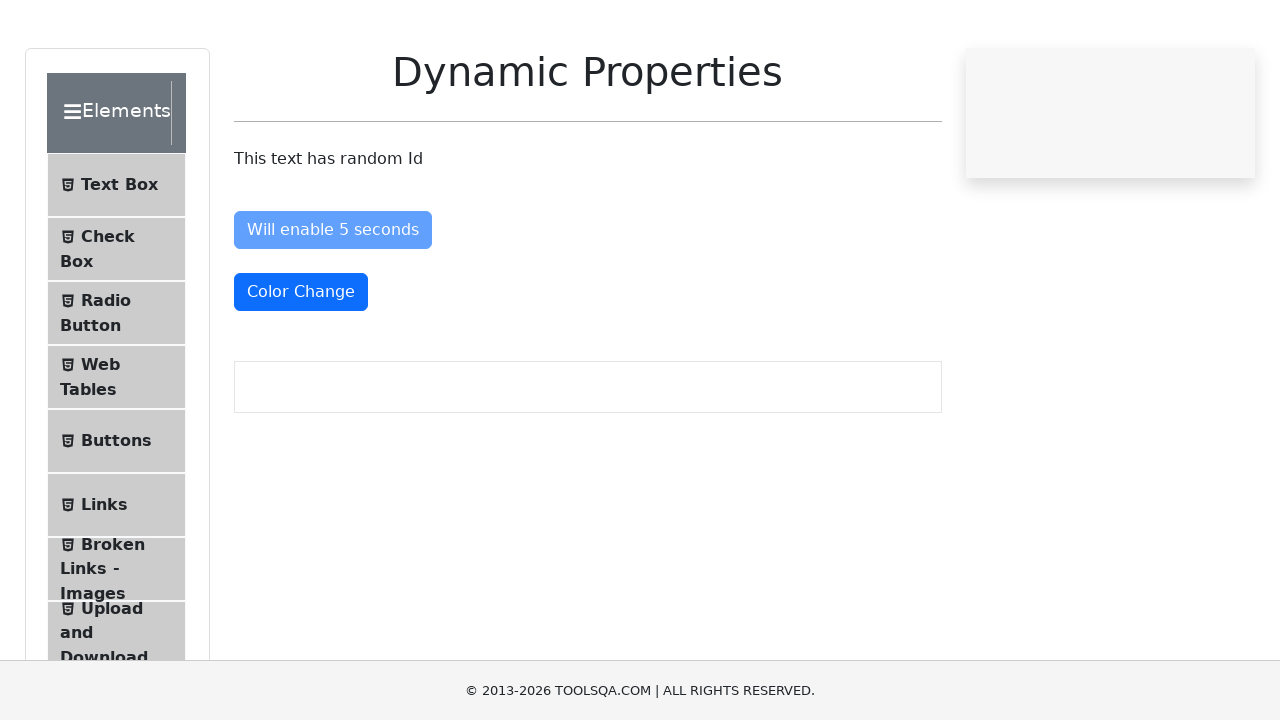

Waited for 'Visible After 5 Seconds' button to become visible
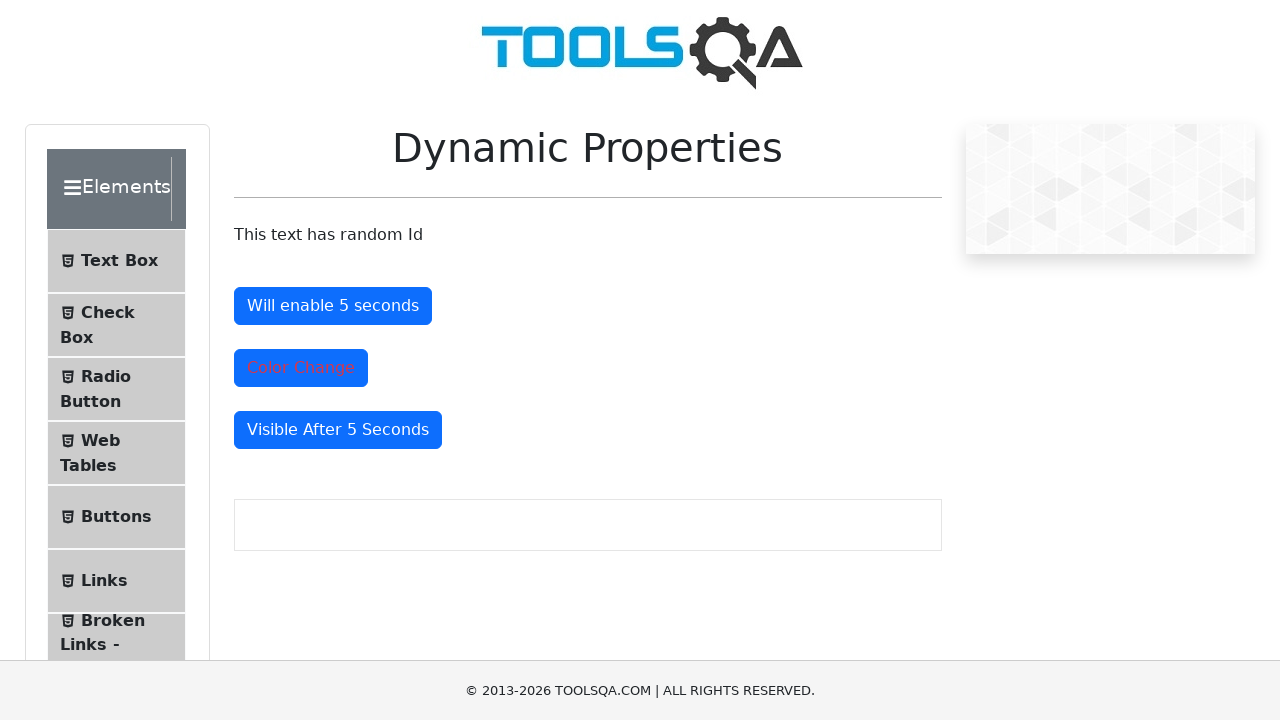

Clicked the dynamically appearing button at (338, 430) on #visibleAfter
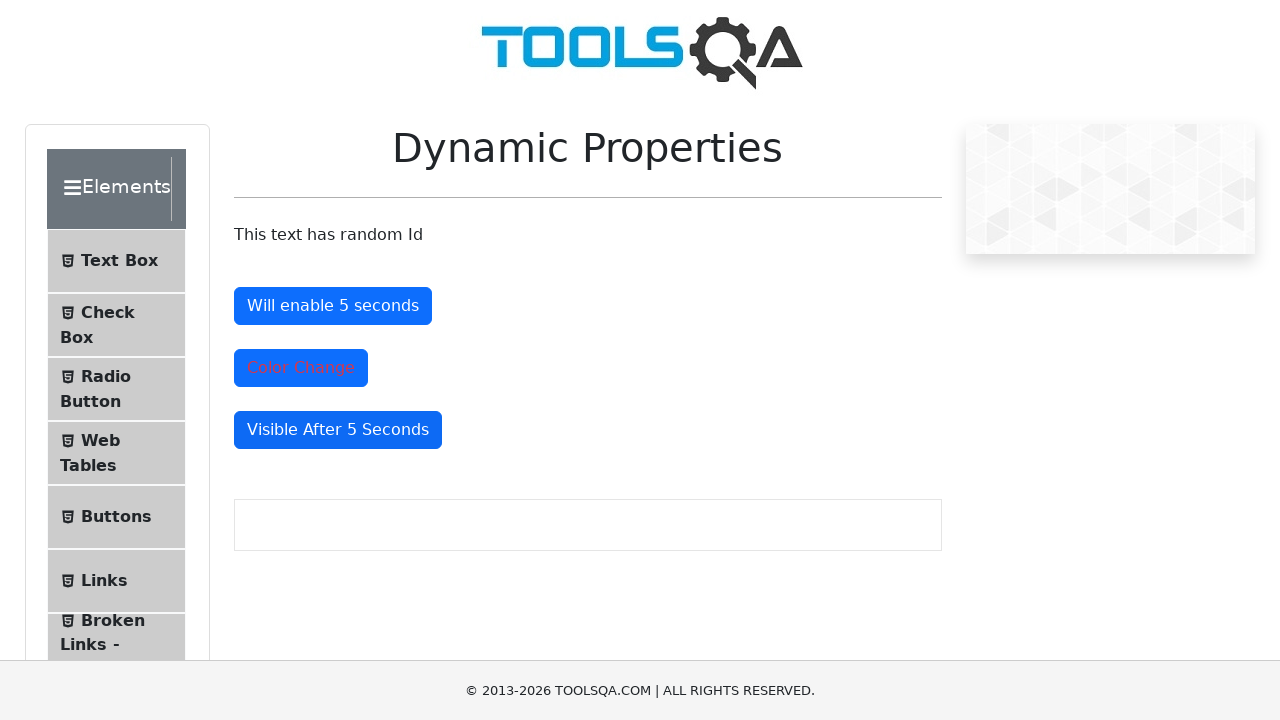

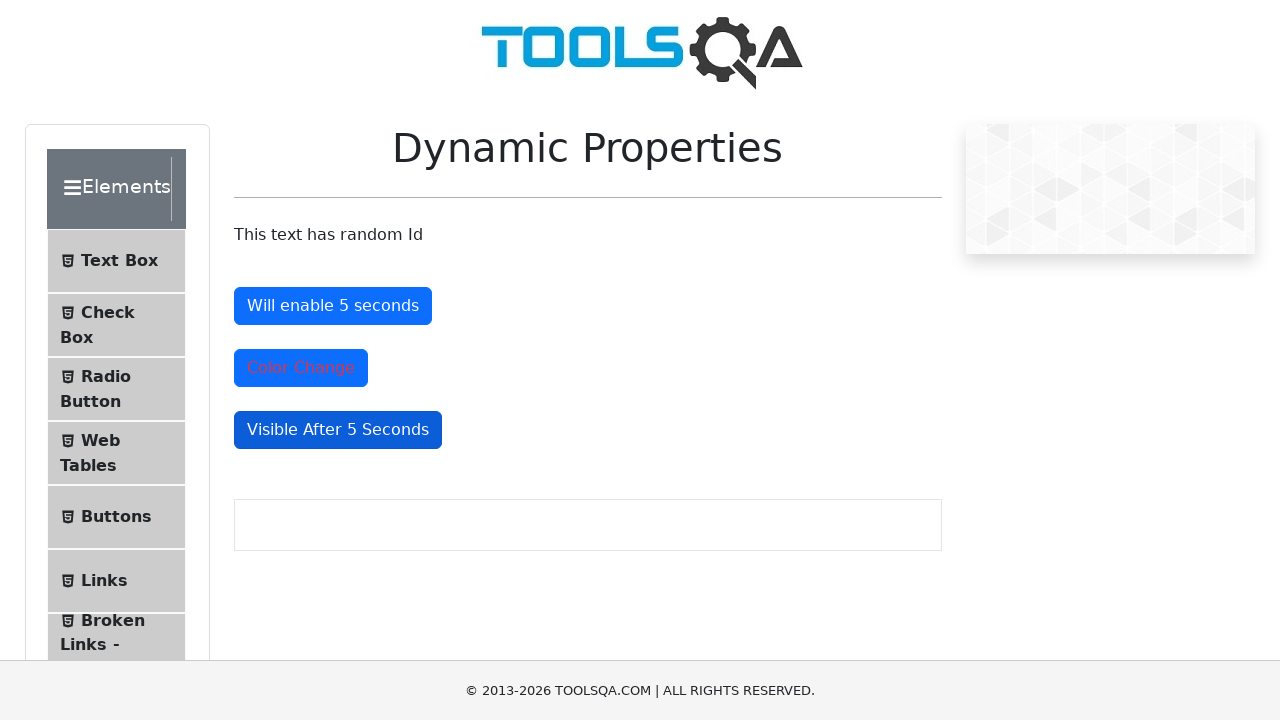